Tests the "Show More" pagination functionality on Decathlon Thailand's fitness equipment product listing page by repeatedly clicking the show more button until all products are loaded, verifying that products are displayed.

Starting URL: https://www.decathlon.co.th/c/%E0%B8%9F%E0%B8%B4%E0%B8%95%E0%B9%80%E0%B8%99%E0%B8%AA/%E0%B8%AD%E0%B8%B8%E0%B8%9B%E0%B8%81%E0%B8%A3%E0%B8%93%E0%B9%8C%E0%B9%80%E0%B8%A7%E0%B8%97%E0%B9%80%E0%B8%97%E0%B8%A3%E0%B8%99%E0%B8%99%E0%B8%B4%E0%B9%88%E0%B8%87/%E0%B8%9A%E0%B8%AD%E0%B8%94%E0%B8%B5%E0%B9%89%E0%B9%80%E0%B8%A7%E0%B8%97.html

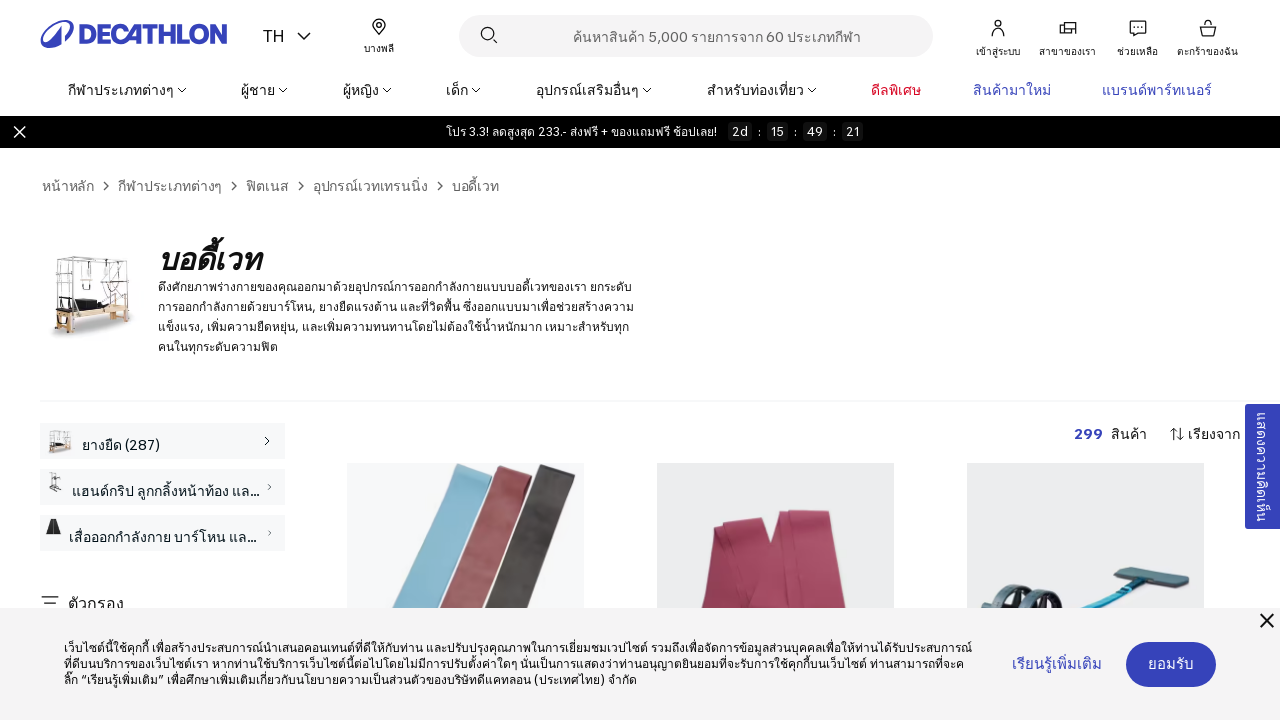

Waited for initial product cards to load
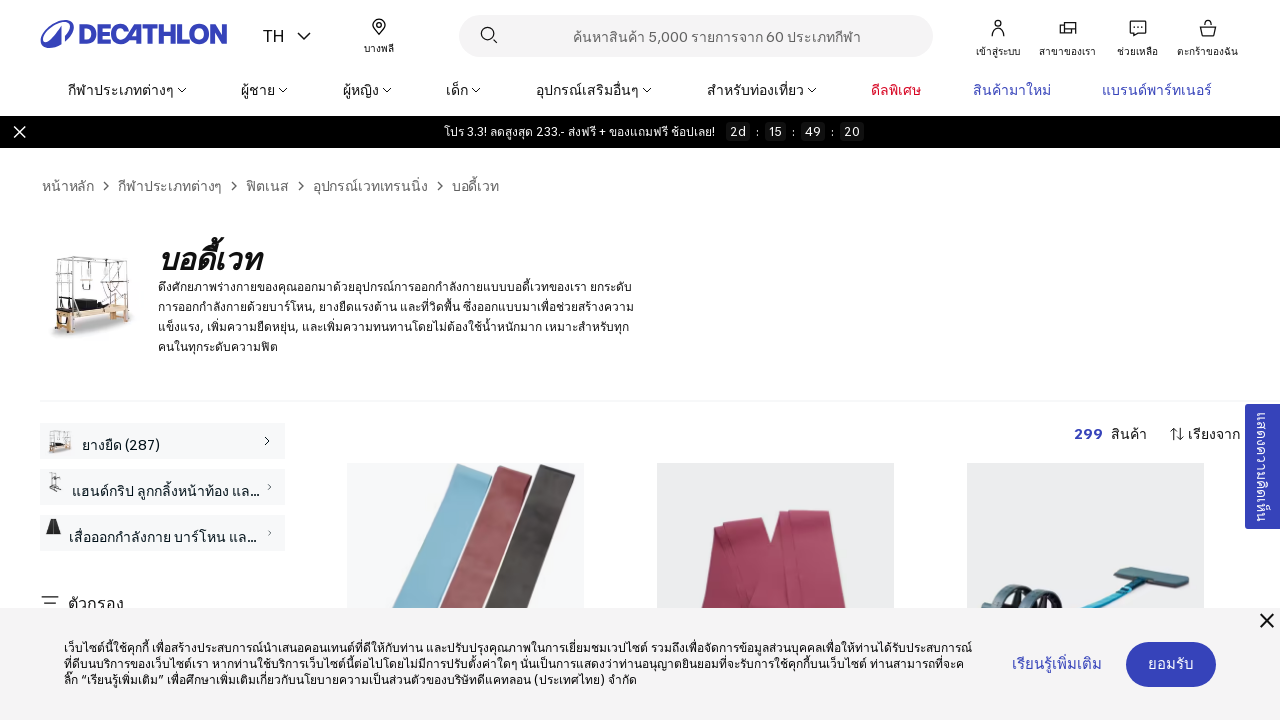

Initial product count retrieved: 9 products
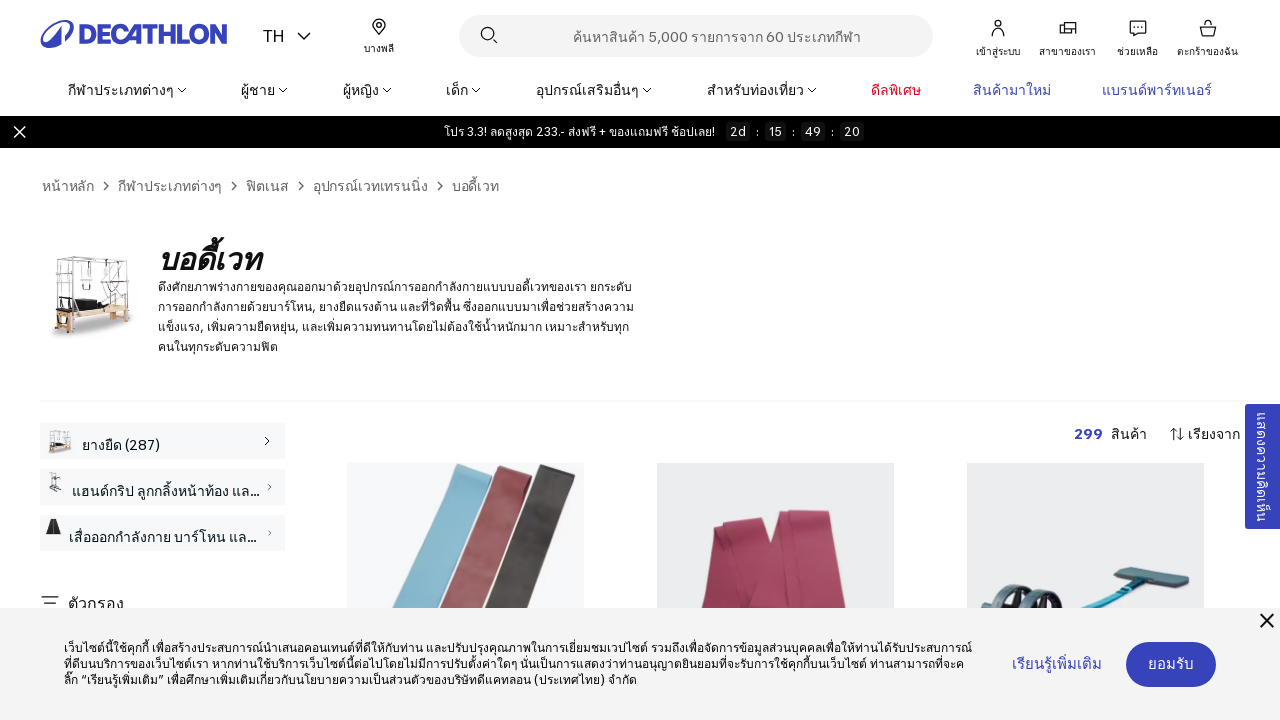

Scrolled 'Show More' button into view
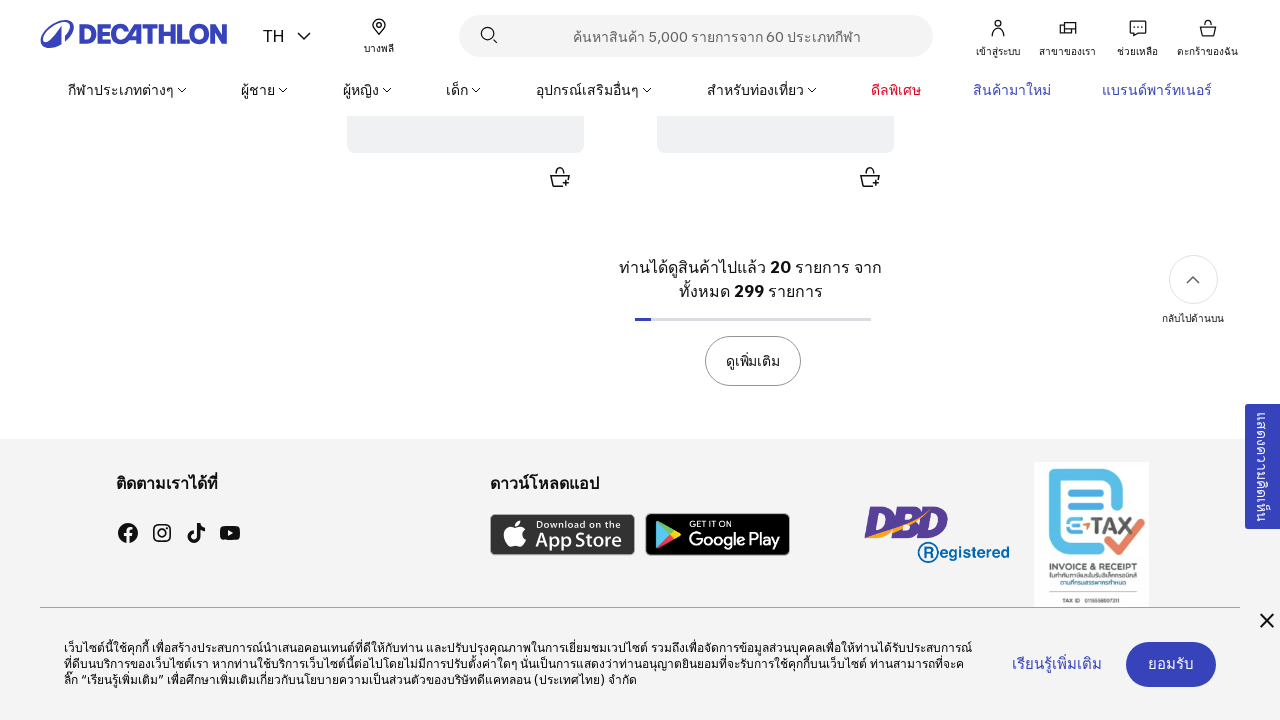

Waited 200ms before clicking button
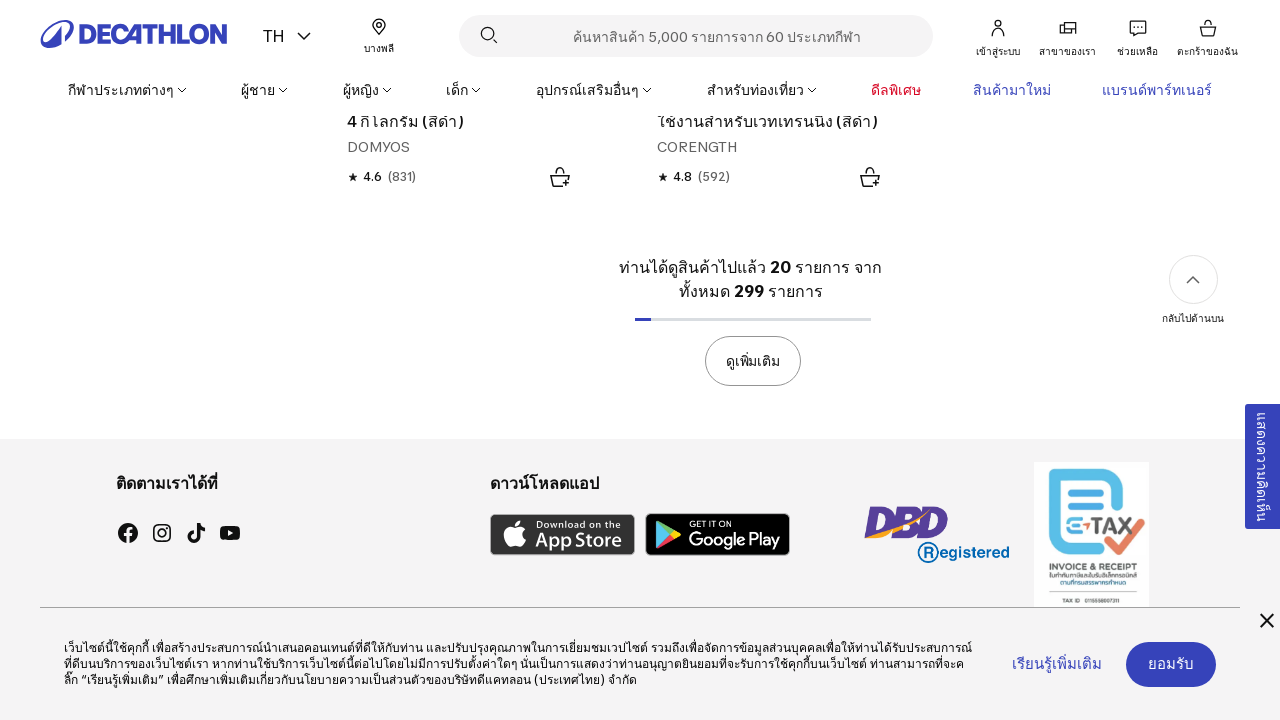

Clicked 'Show More' button
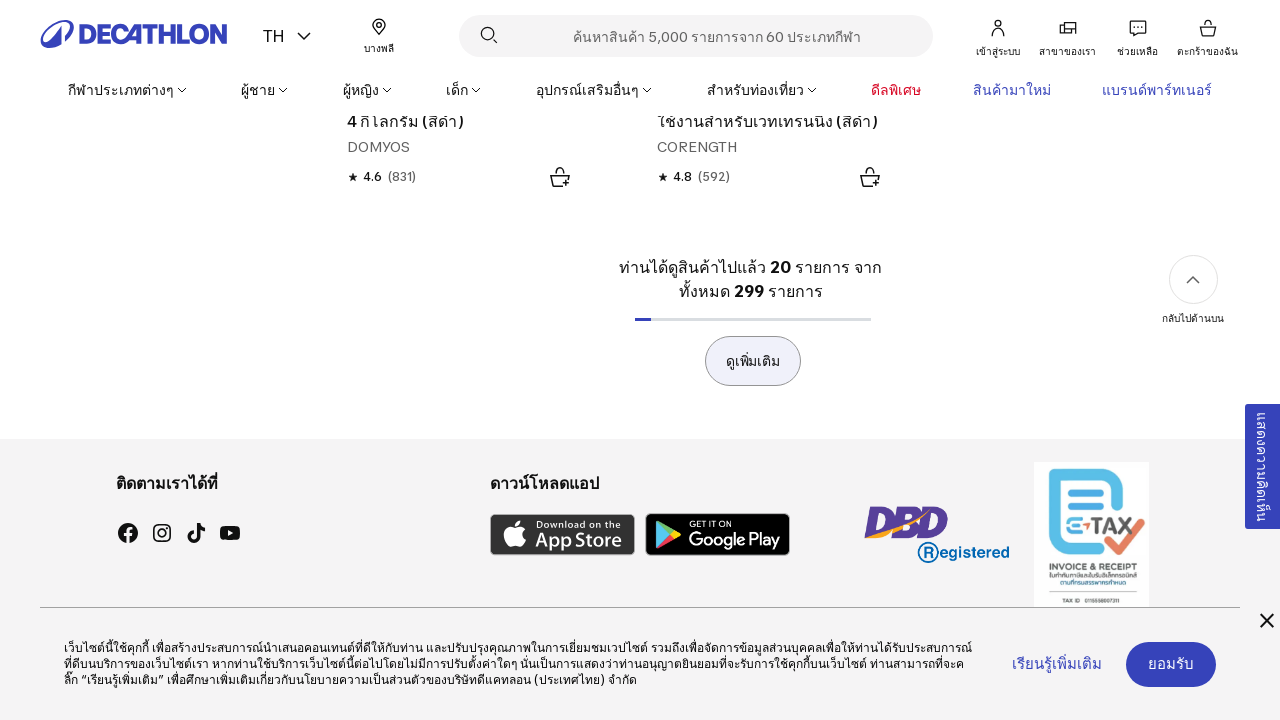

Waited 1000ms for products to load
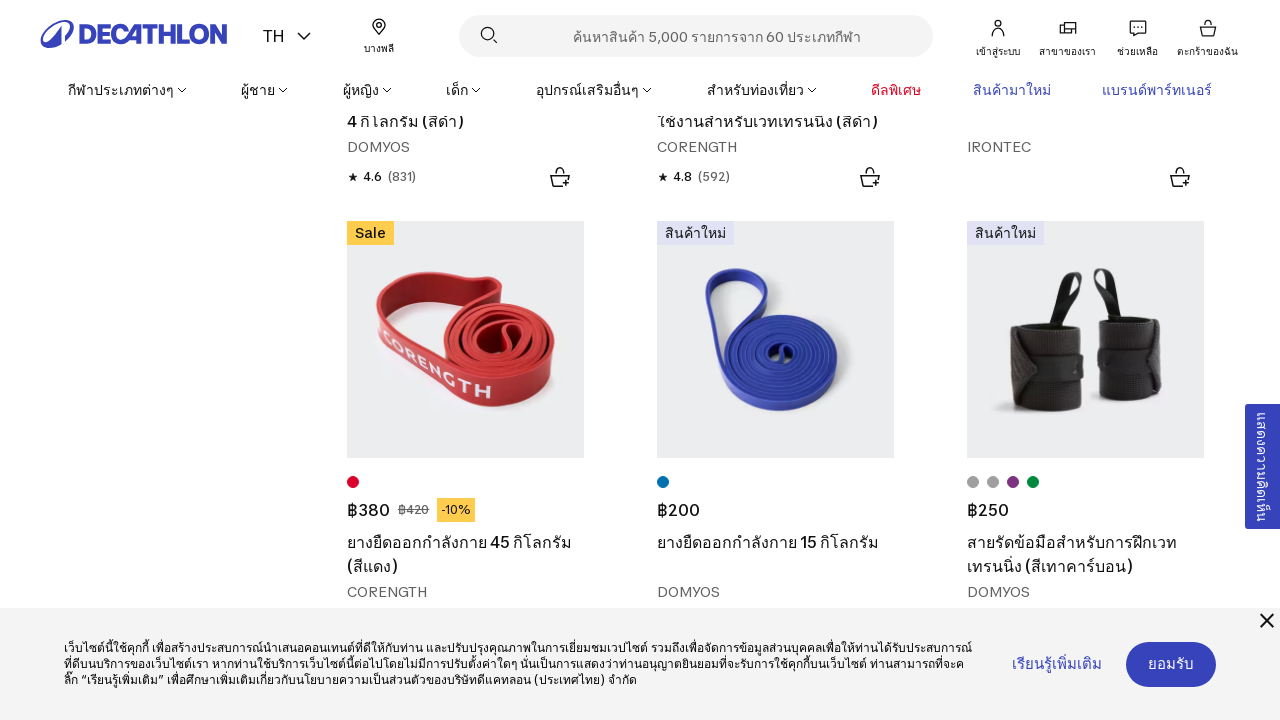

Products increased from 9 to 15
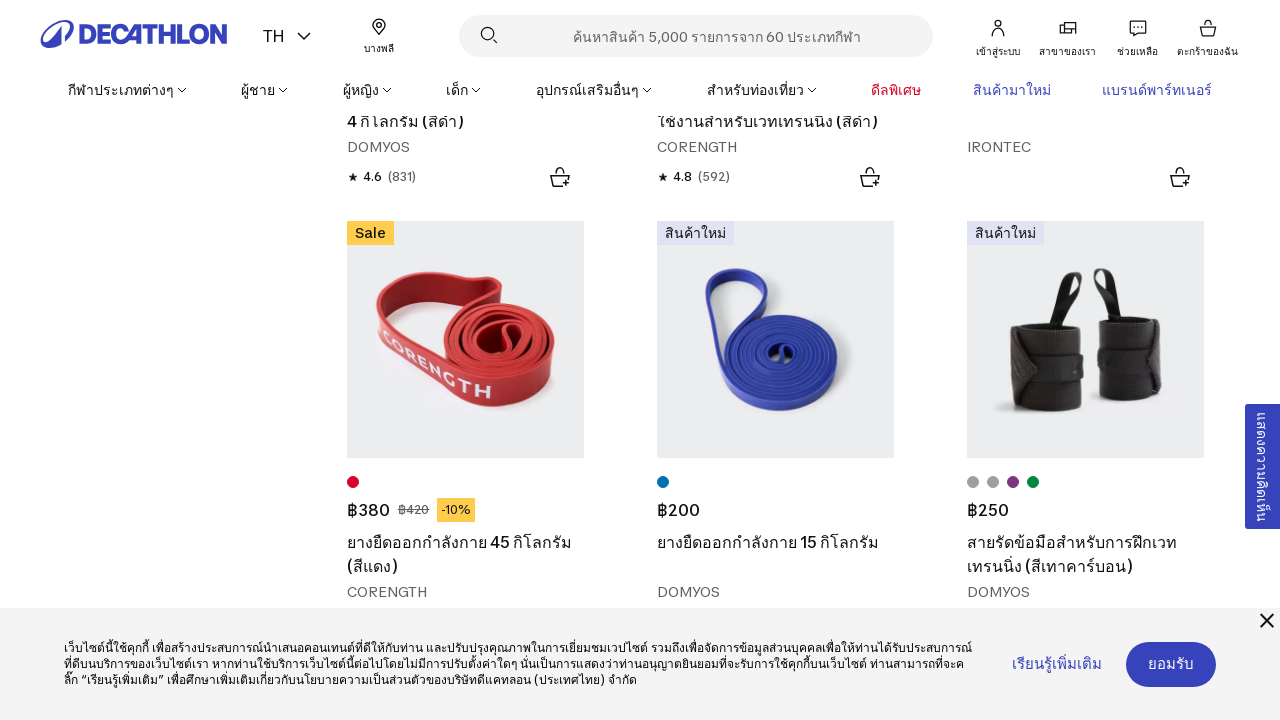

Waited 500ms to prevent rate limiting
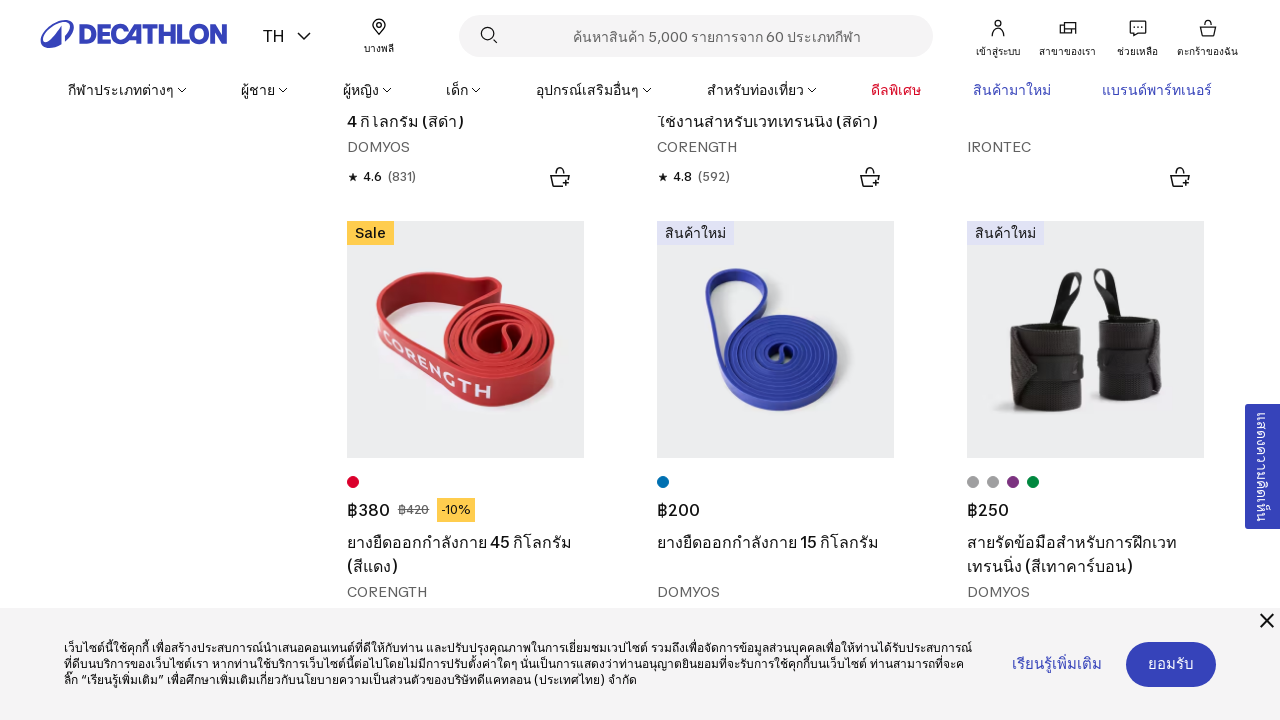

Scrolled 'Show More' button into view
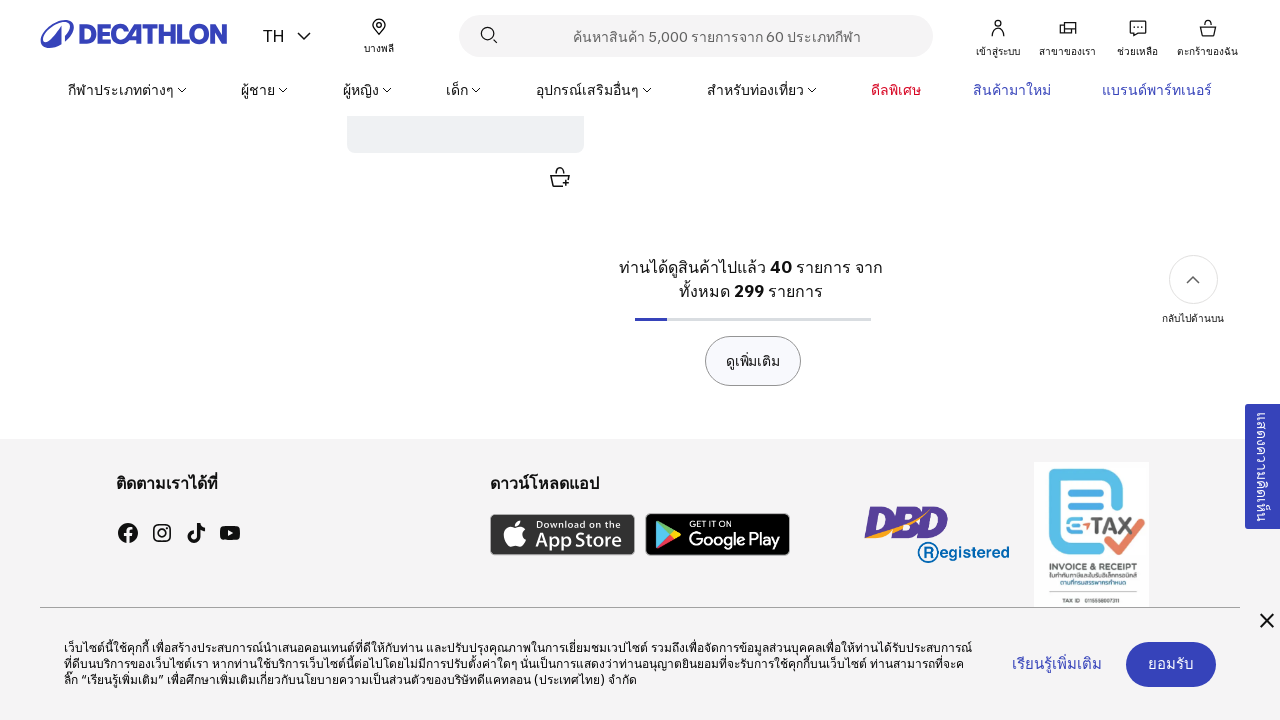

Waited 200ms before clicking button
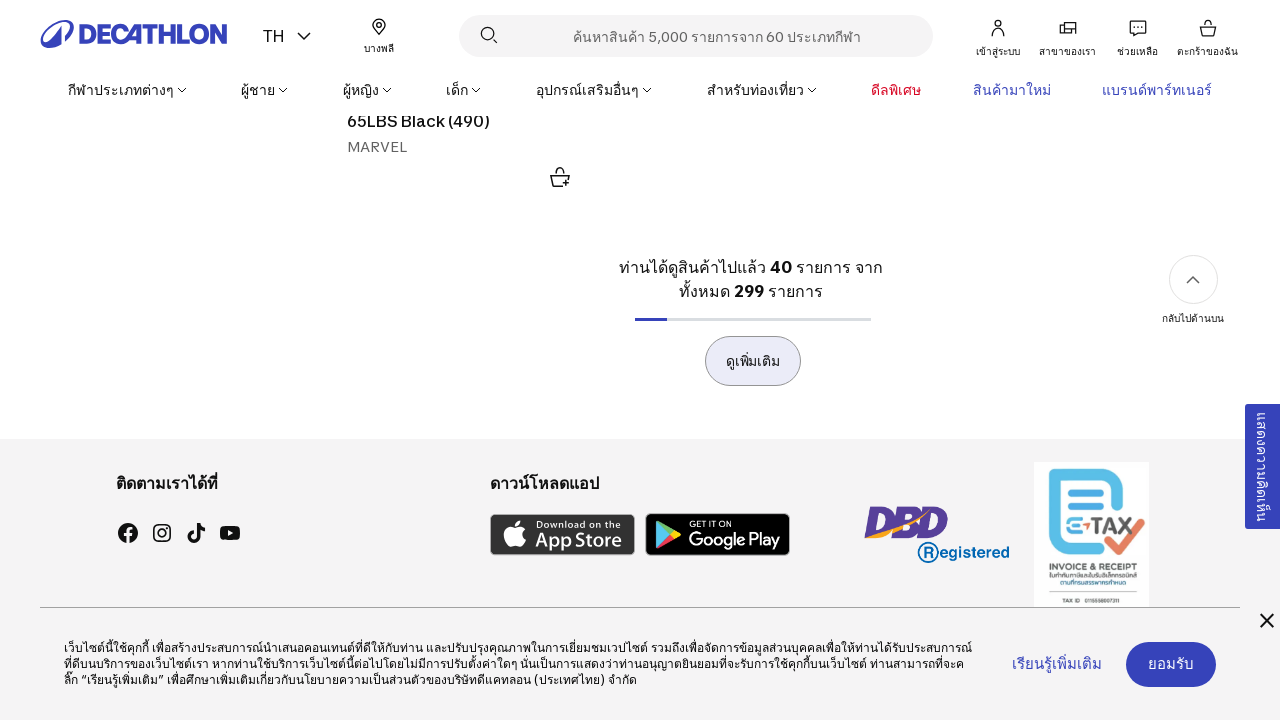

Clicked 'Show More' button
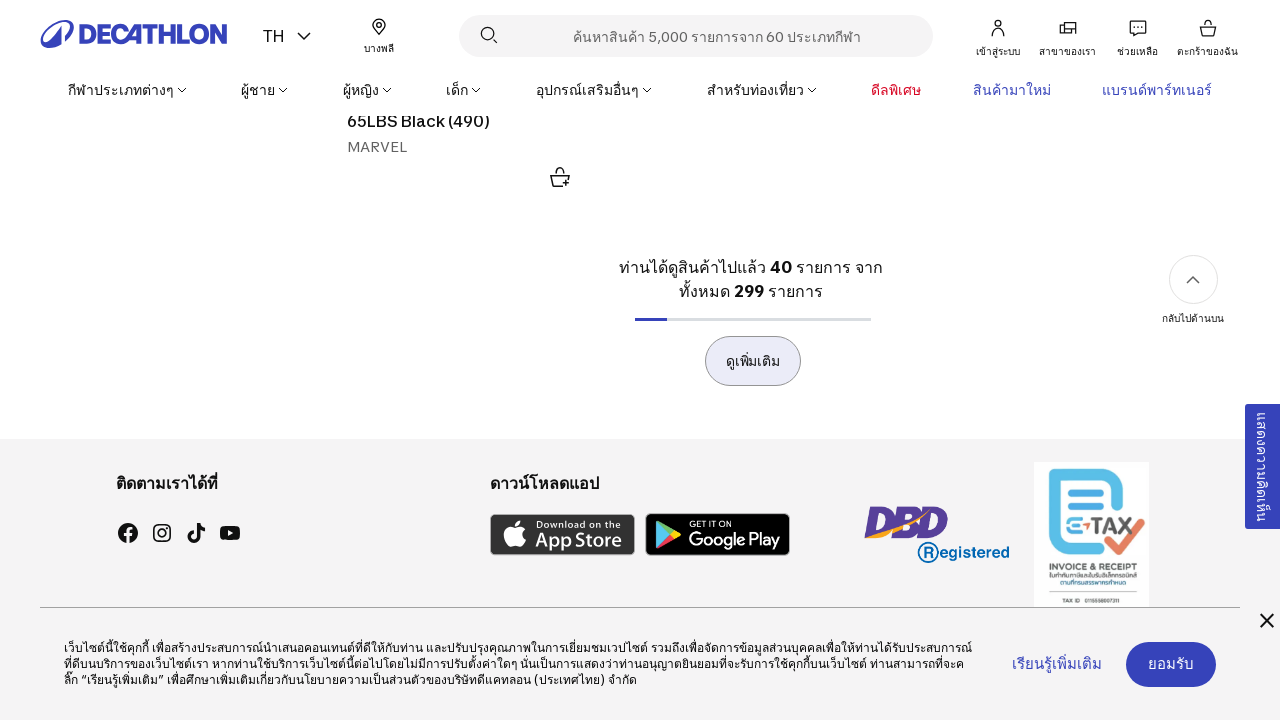

Waited 1000ms for products to load
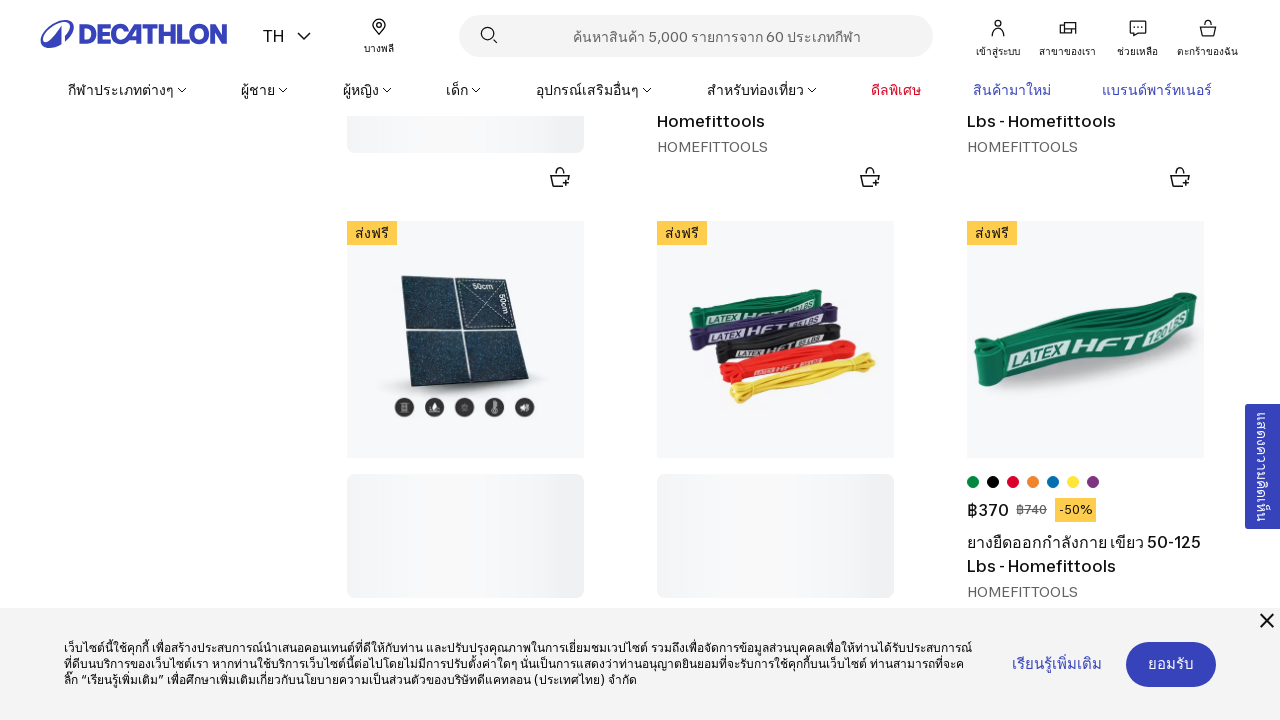

No product increase detected (round 1 of 2)
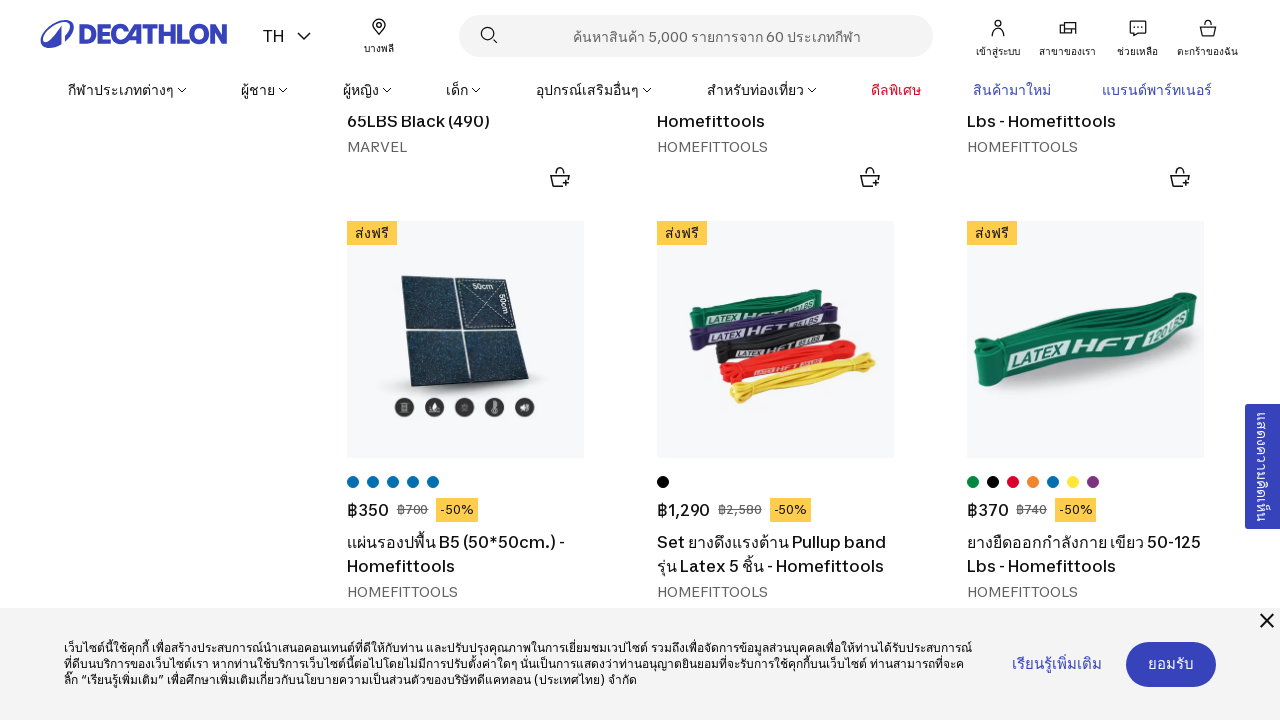

Waited 500ms to prevent rate limiting
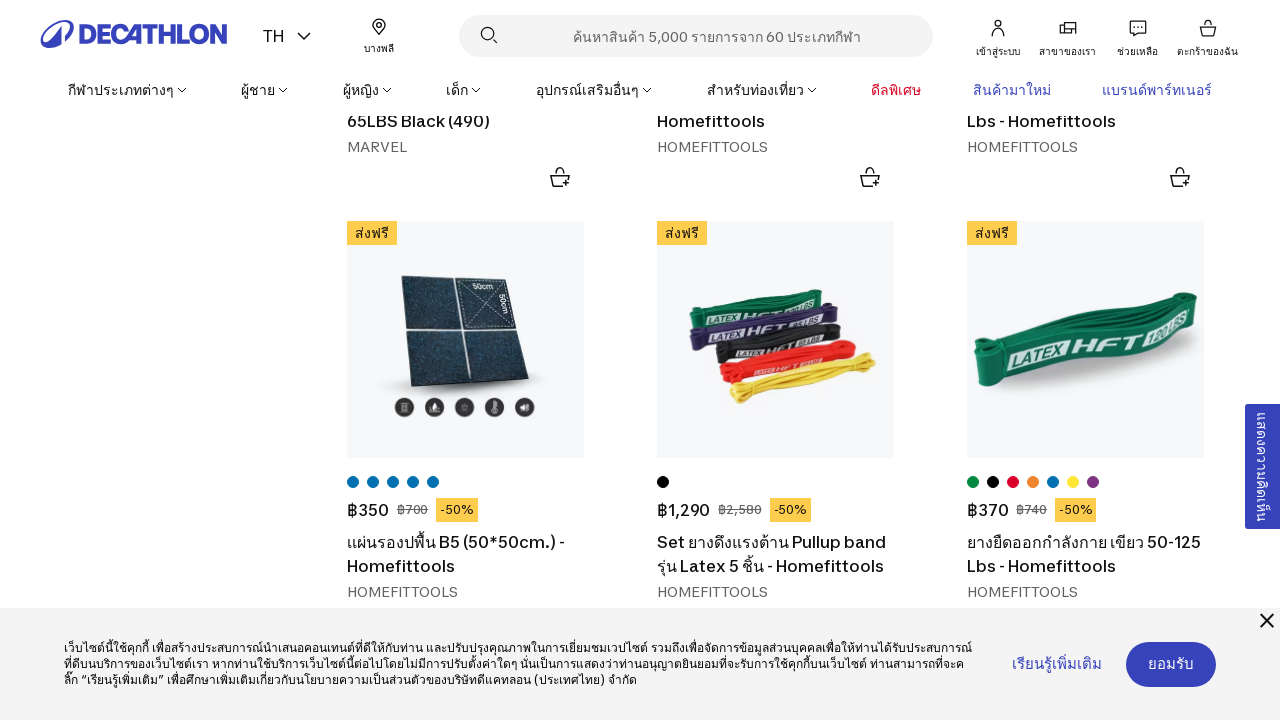

Scrolled 'Show More' button into view
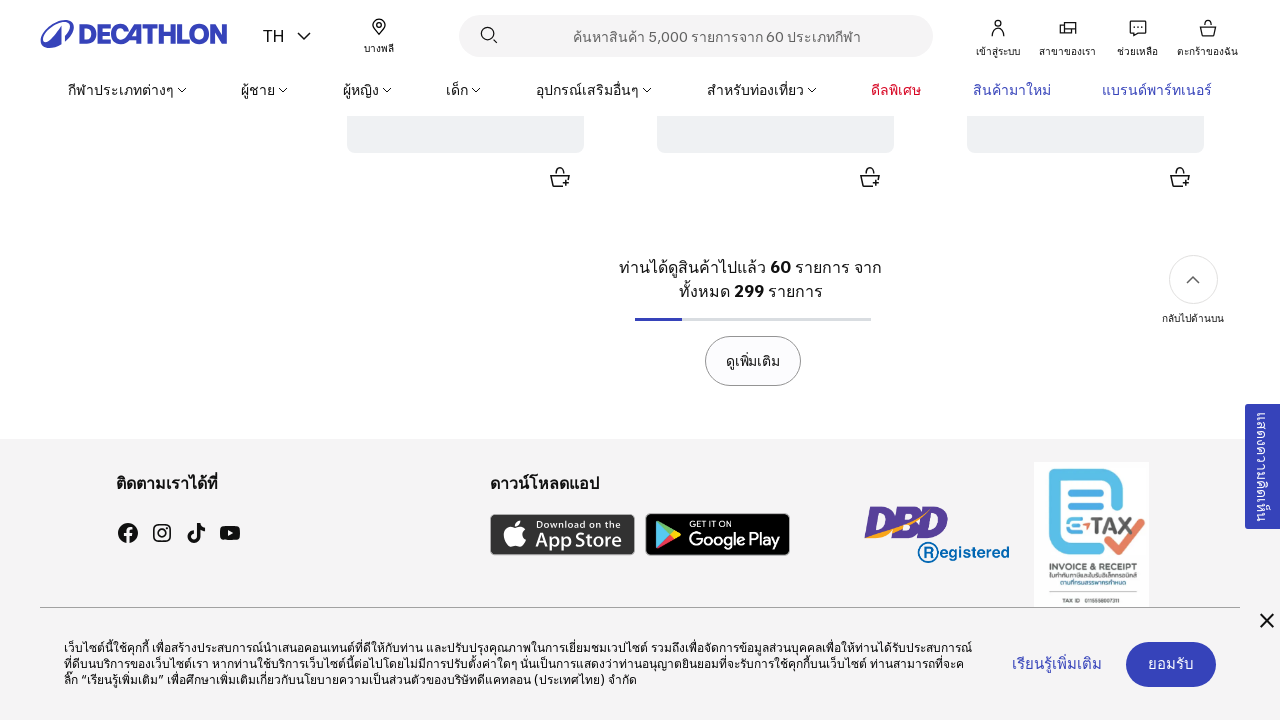

Waited 200ms before clicking button
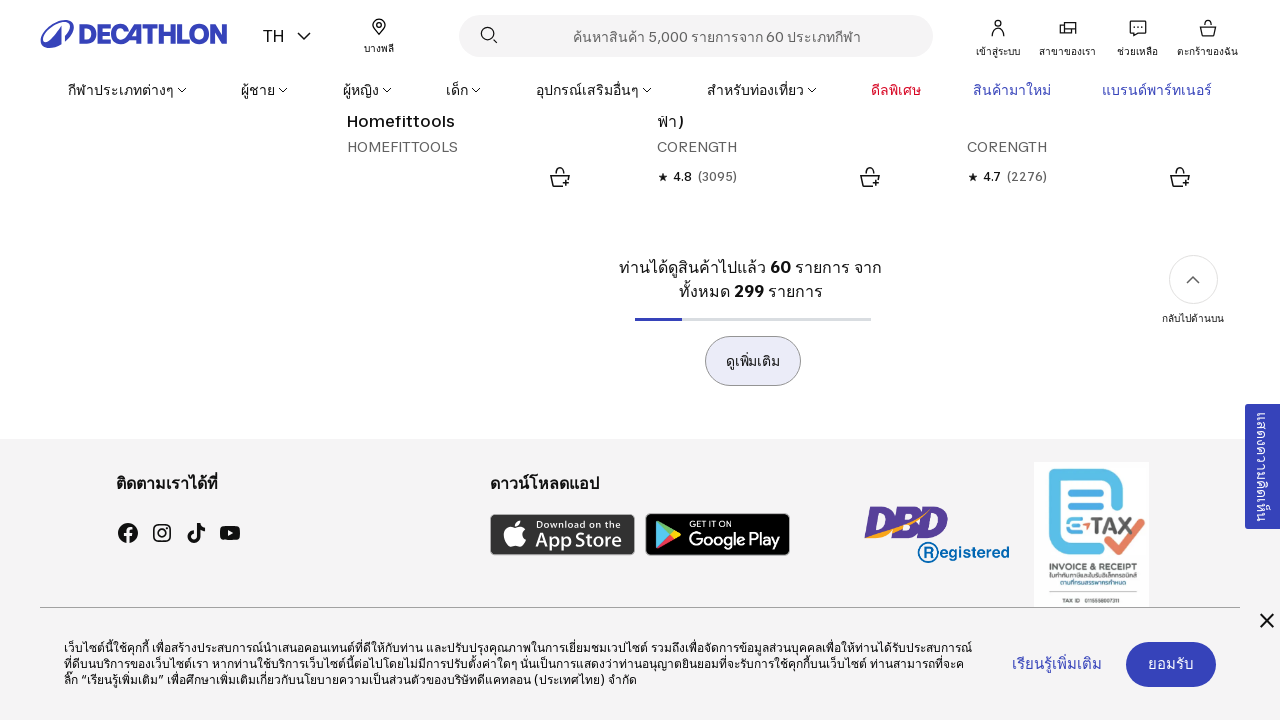

Clicked 'Show More' button
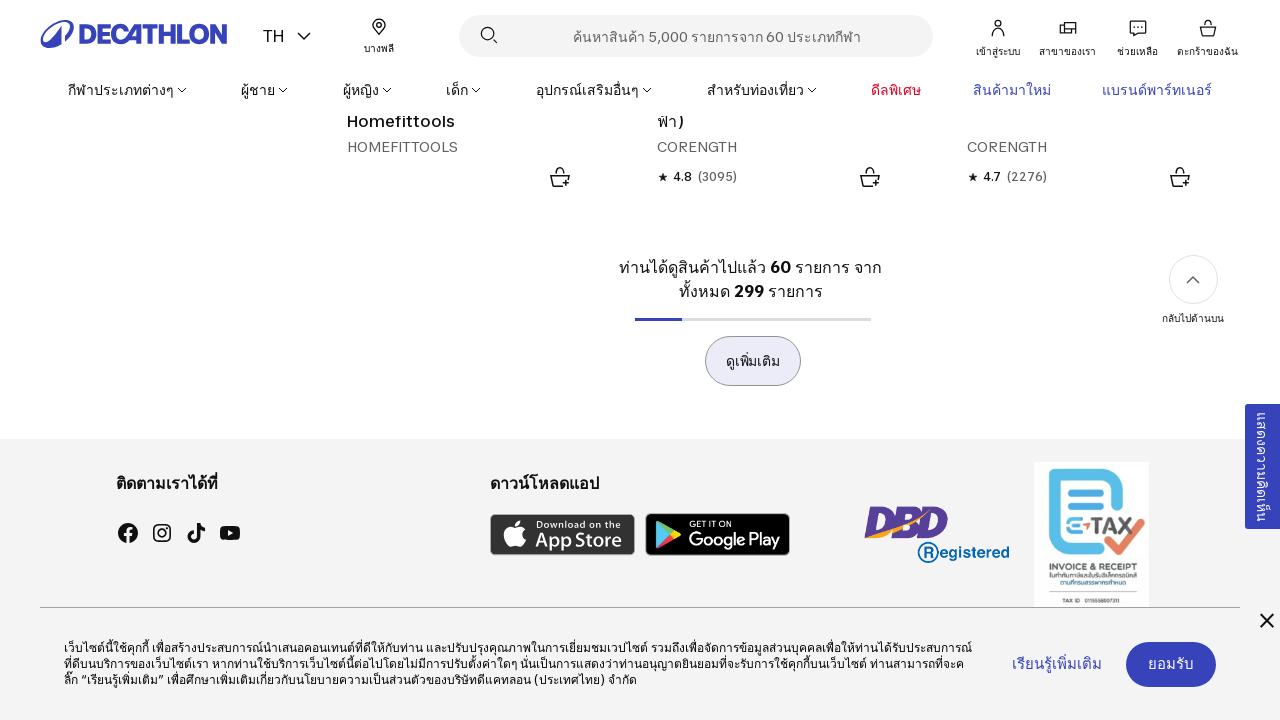

Waited 1000ms for products to load
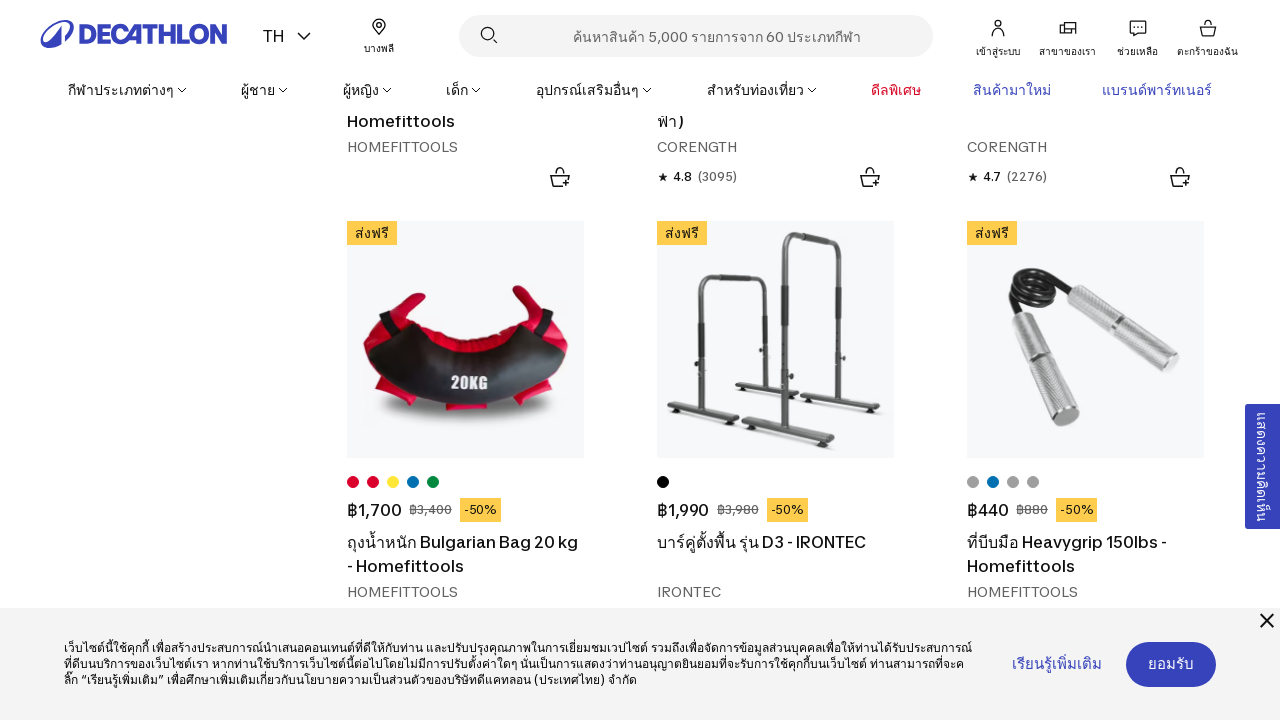

No product increase detected (round 2 of 2)
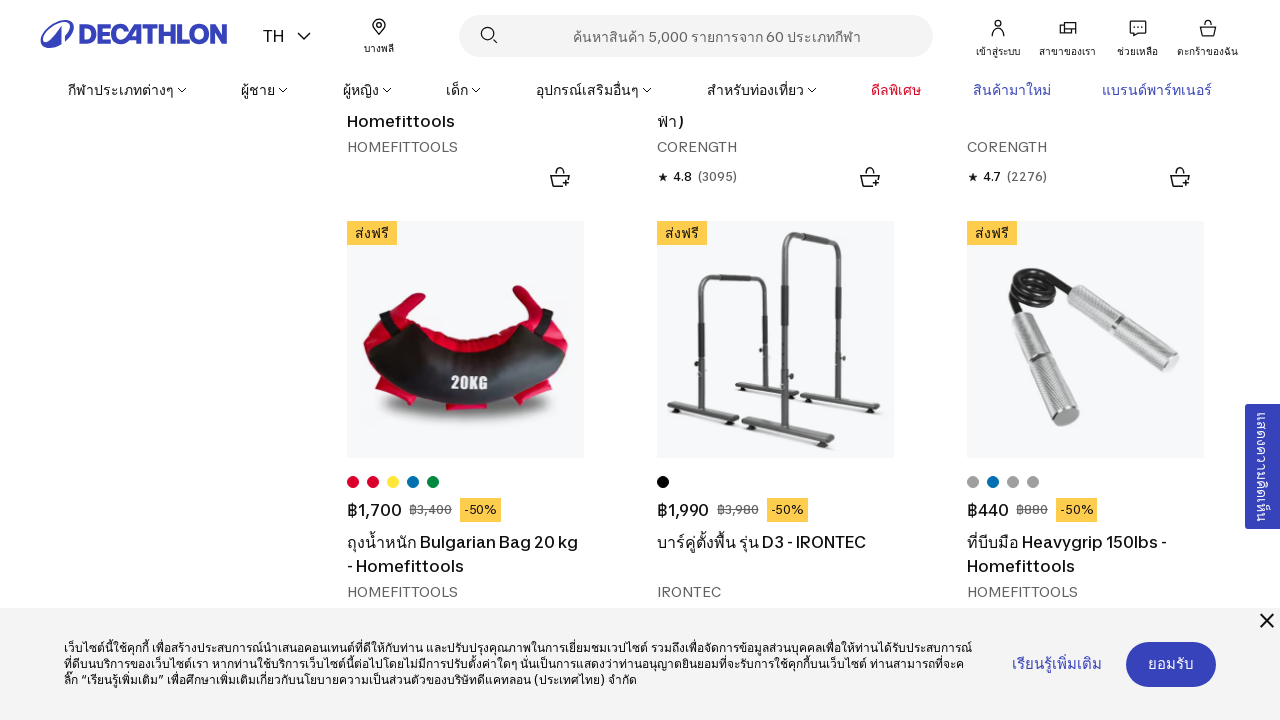

Stopped pagination - no product growth after multiple attempts
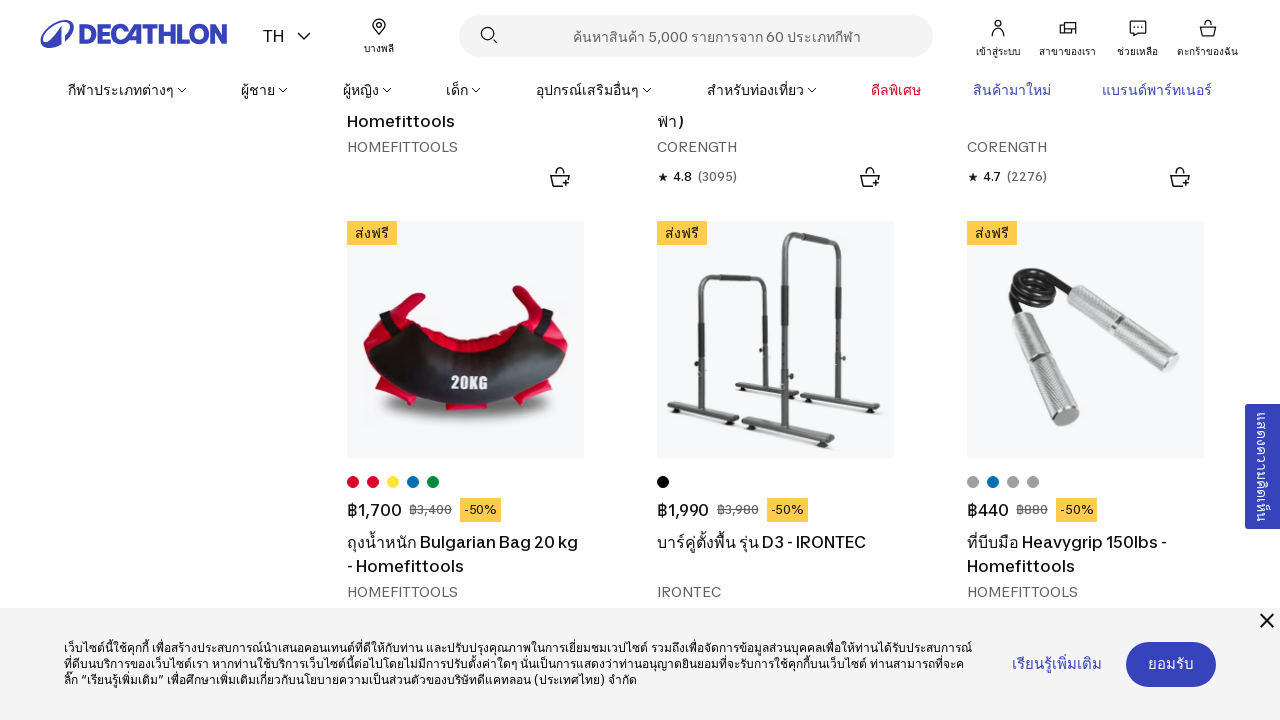

Total products loaded: 15
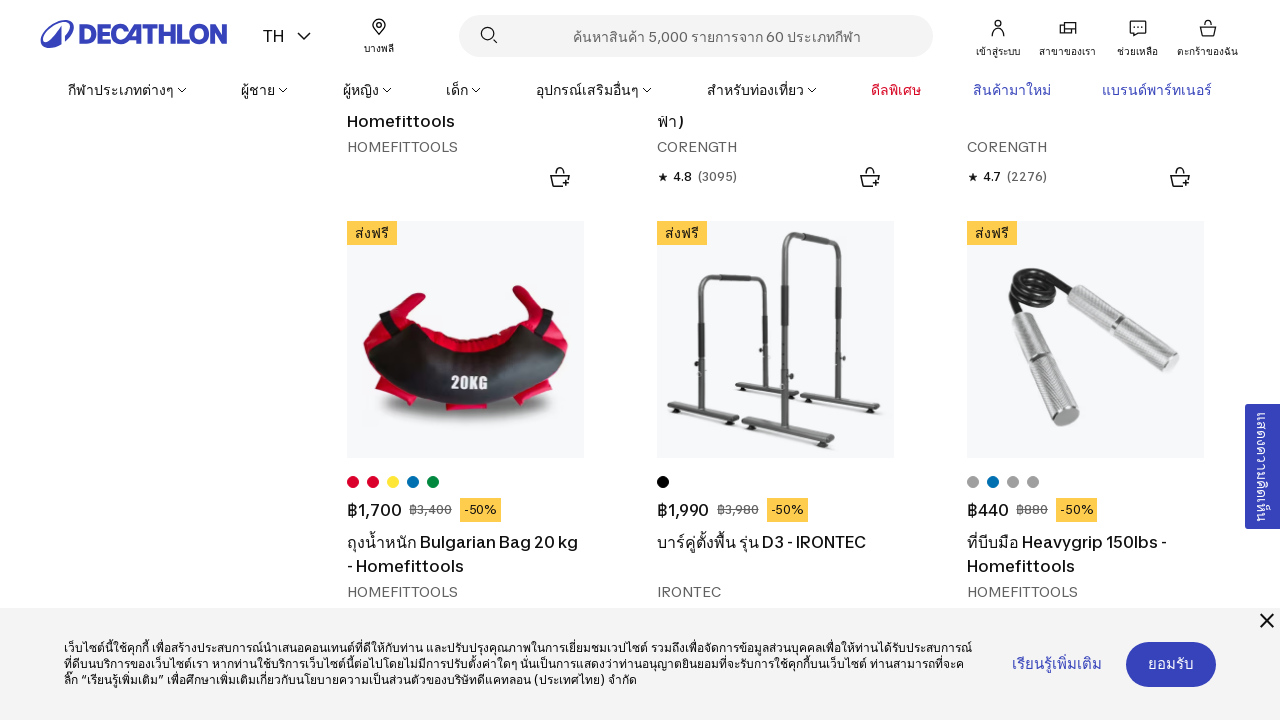

Verified that at least one product is displayed on the page
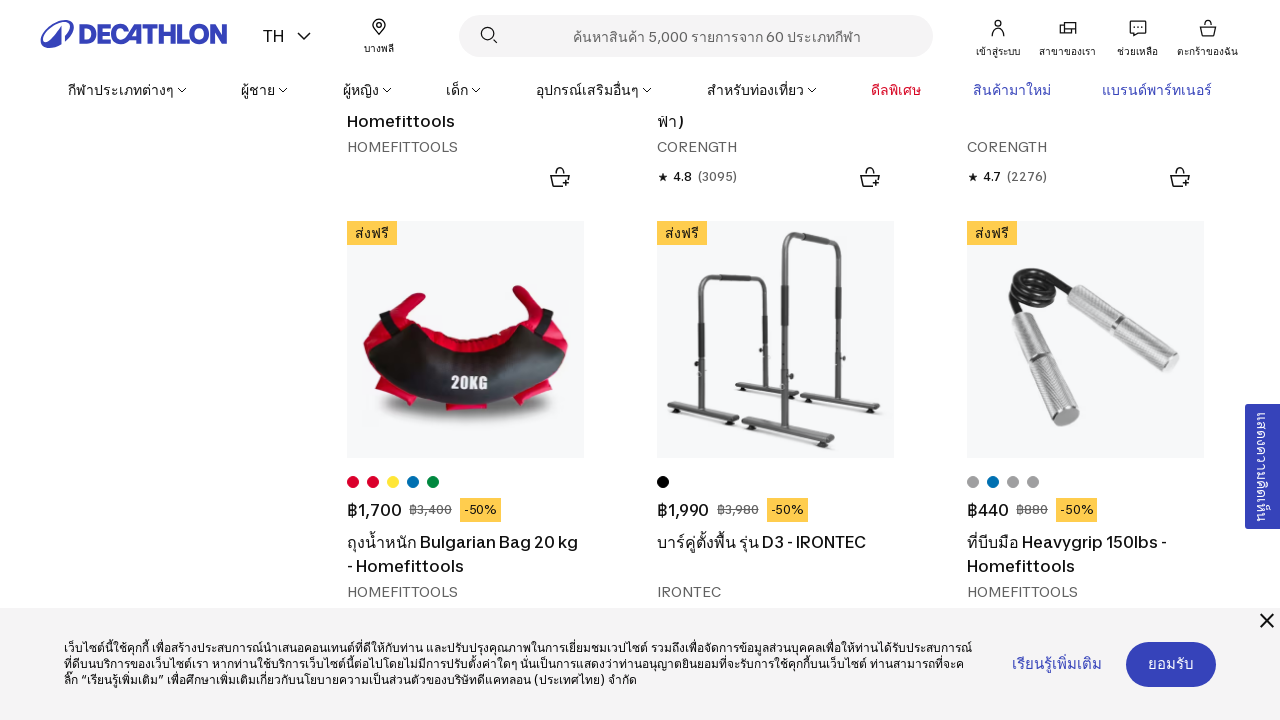

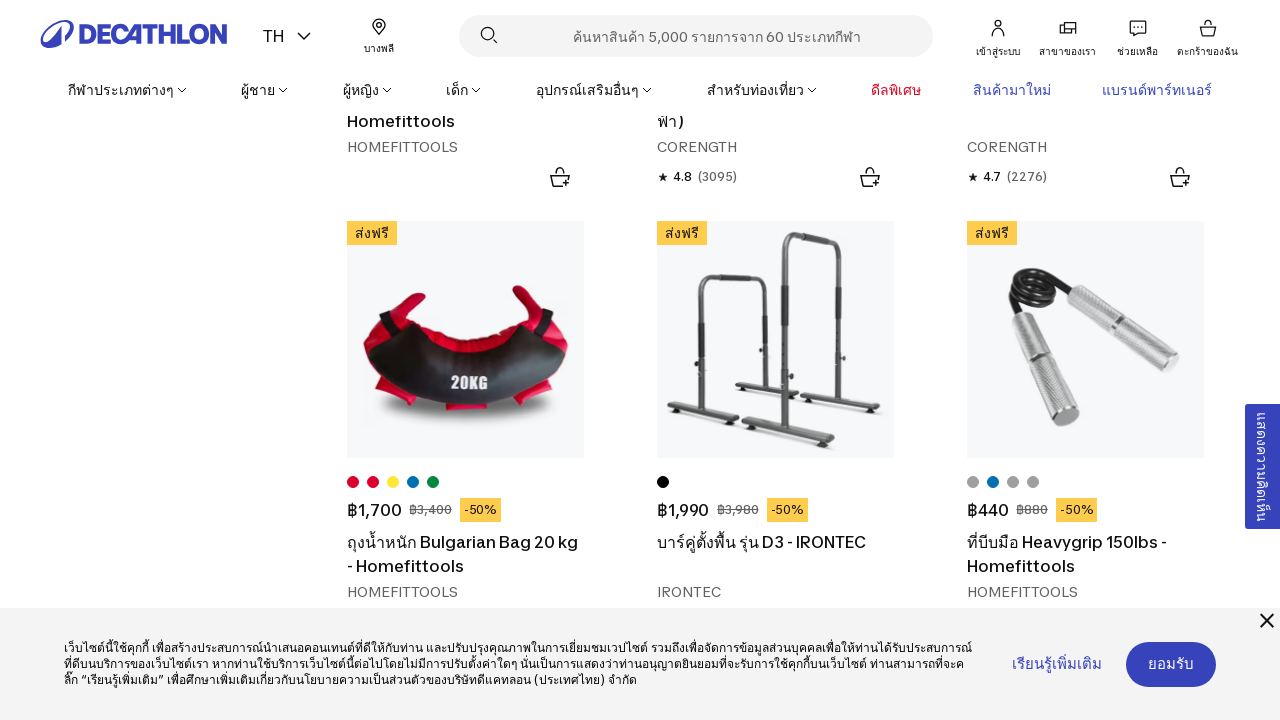